Unchecks the second checkbox, then checks it again, and verifies it becomes checked

Starting URL: https://the-internet.herokuapp.com/checkboxes

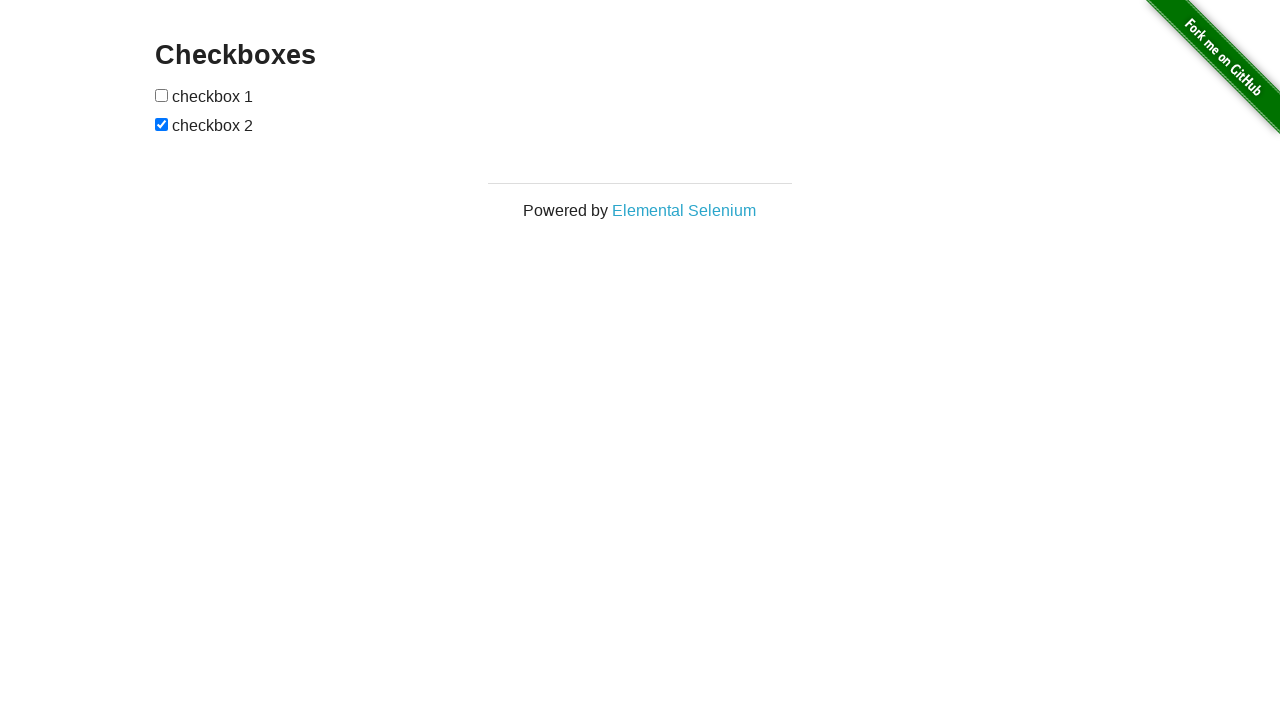

Located and unchecked the second checkbox at (162, 124) on input[type='checkbox'] >> nth=1
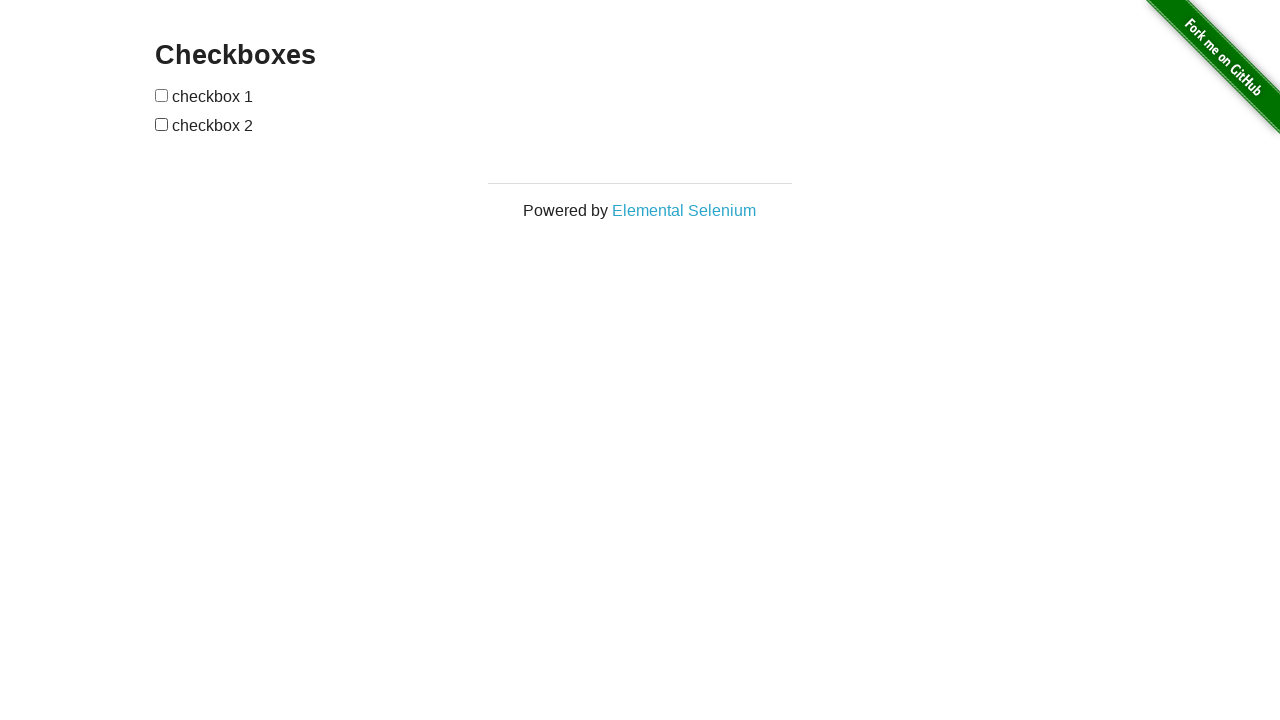

Checked the second checkbox at (162, 124) on input[type='checkbox'] >> nth=1
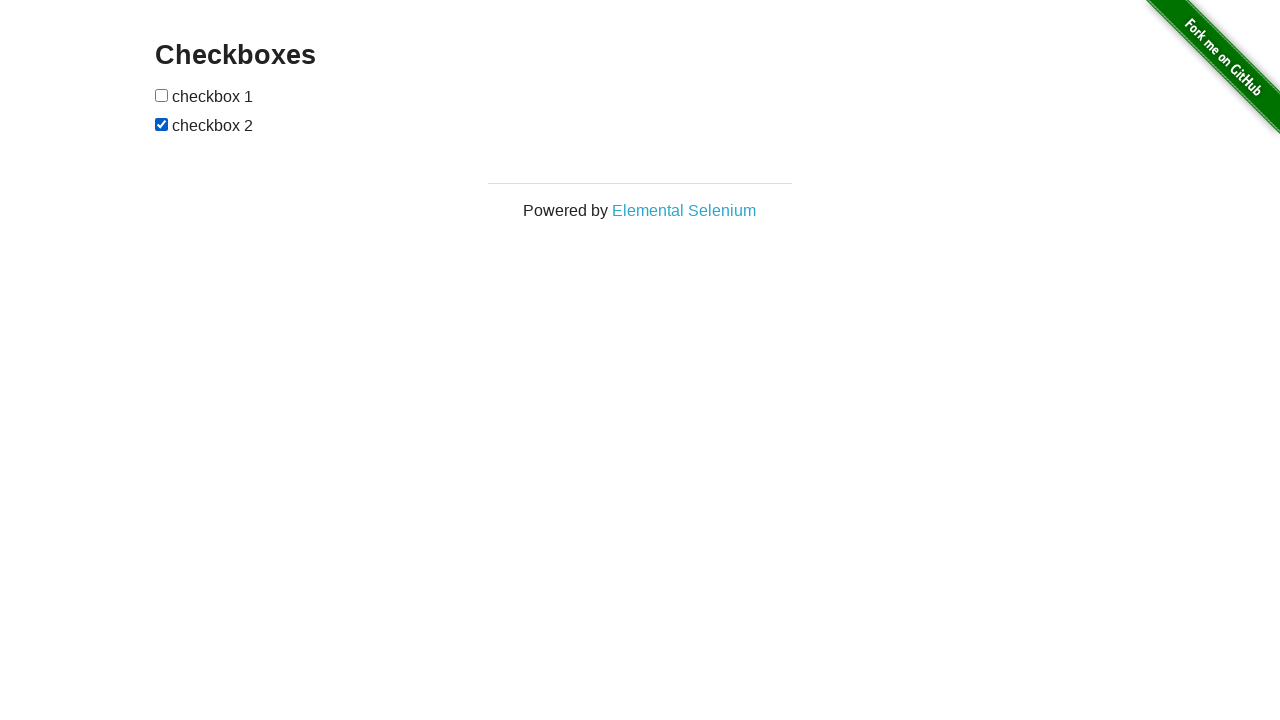

Verified that the second checkbox is now checked
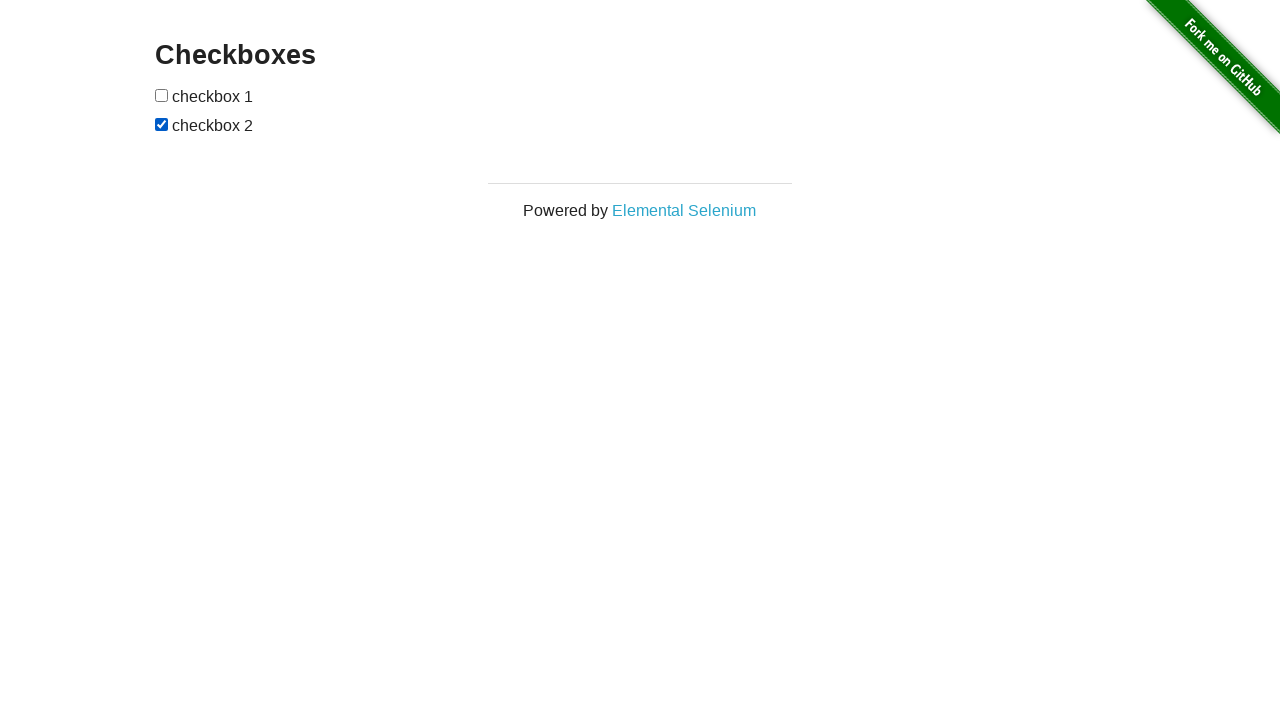

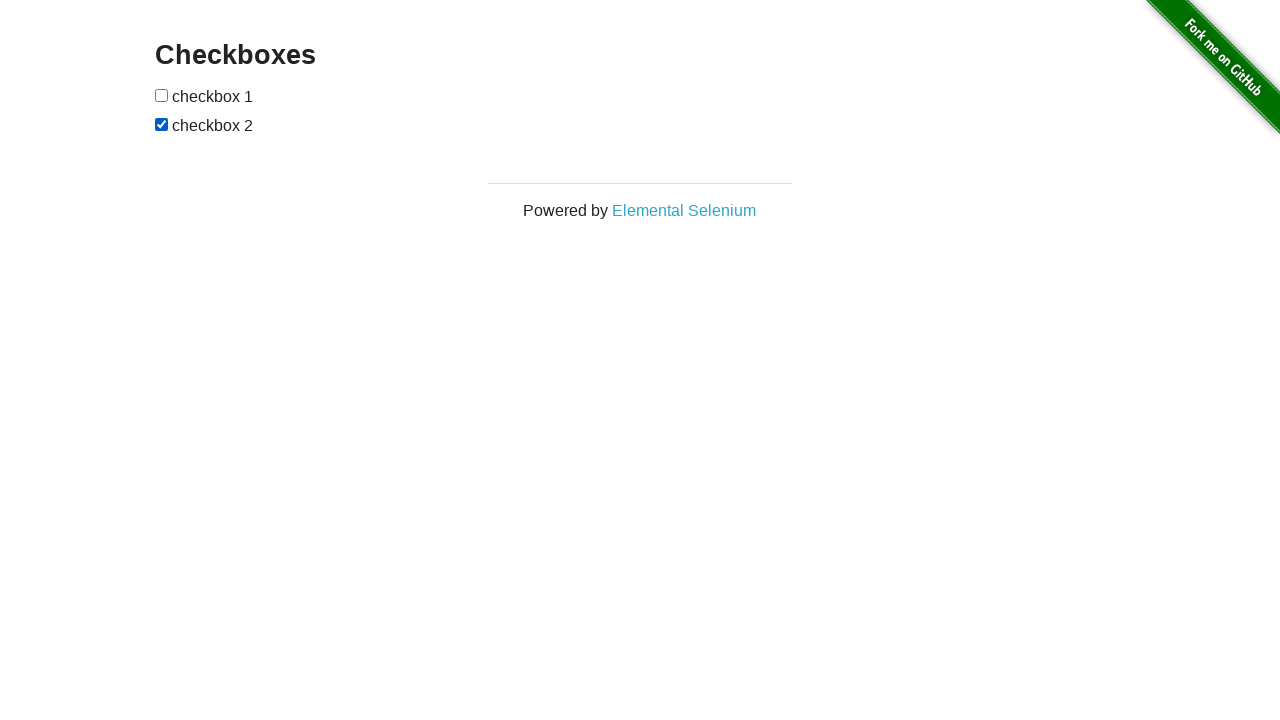